Navigates to the Downloads page on Selenium website and verifies the page title

Starting URL: https://www.selenium.dev/

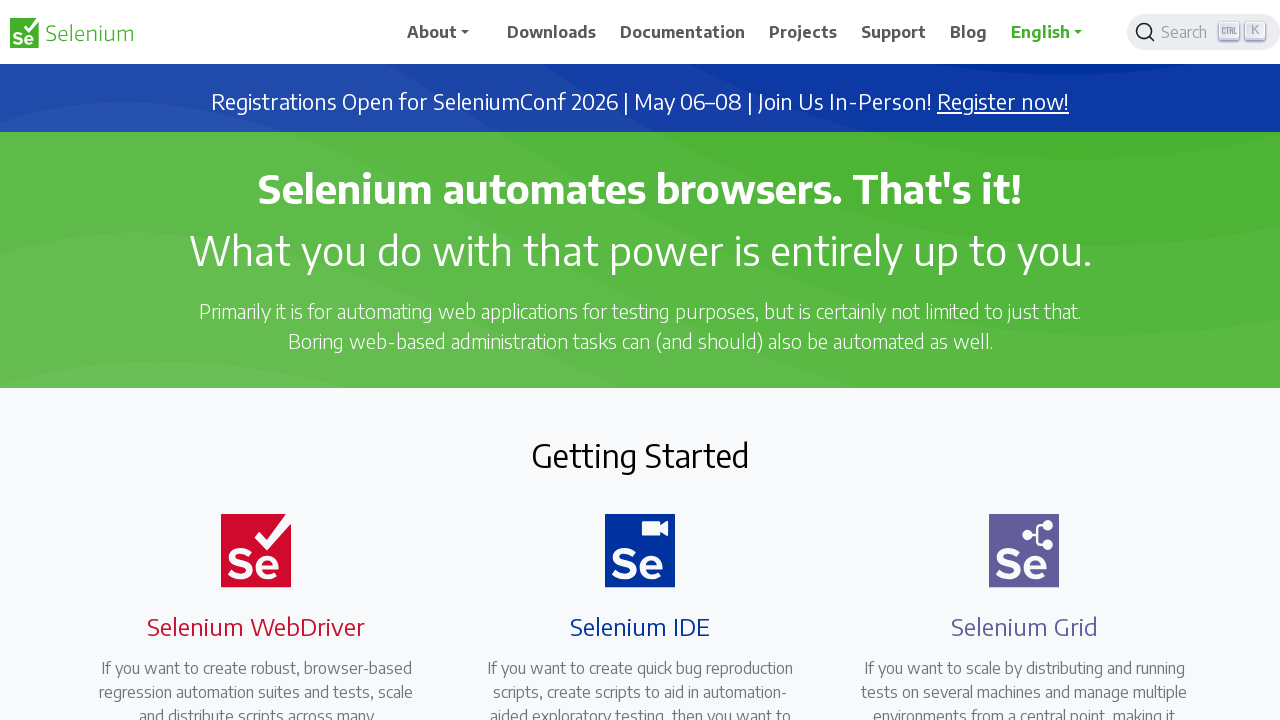

Clicked on Downloads link at (552, 32) on xpath=//span[normalize-space()='Downloads']
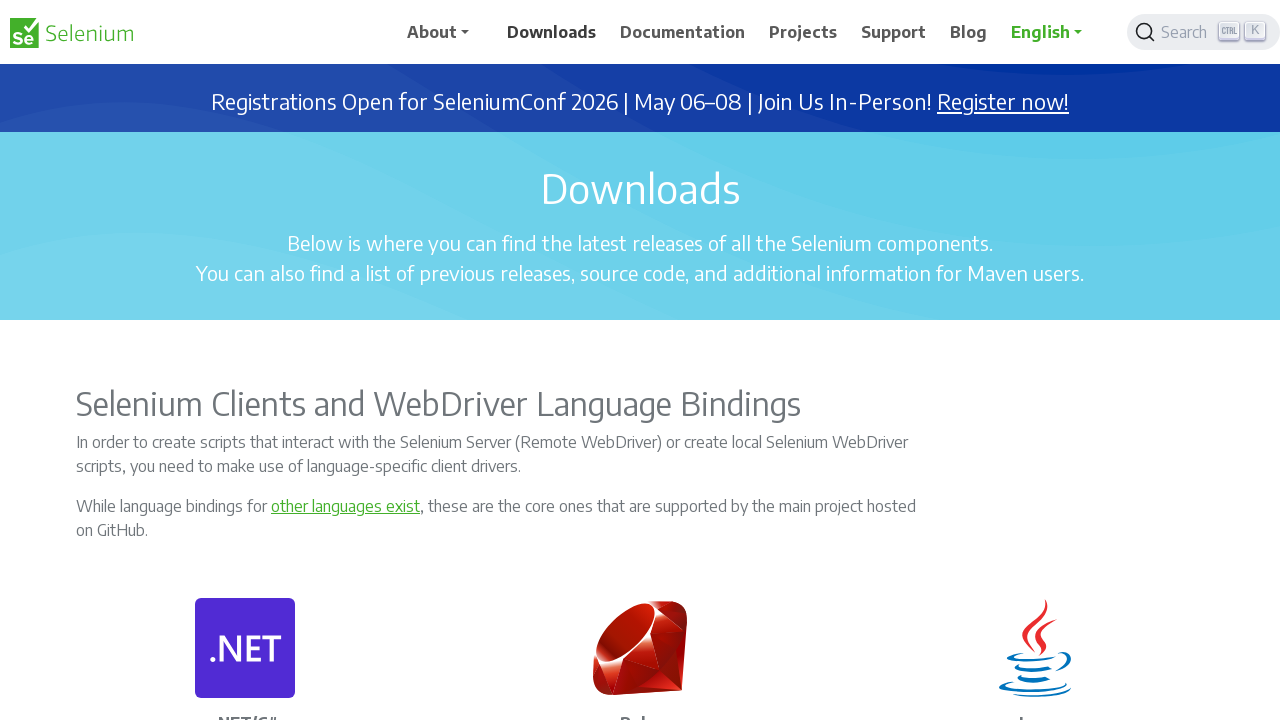

Waited for Downloads page to load completely
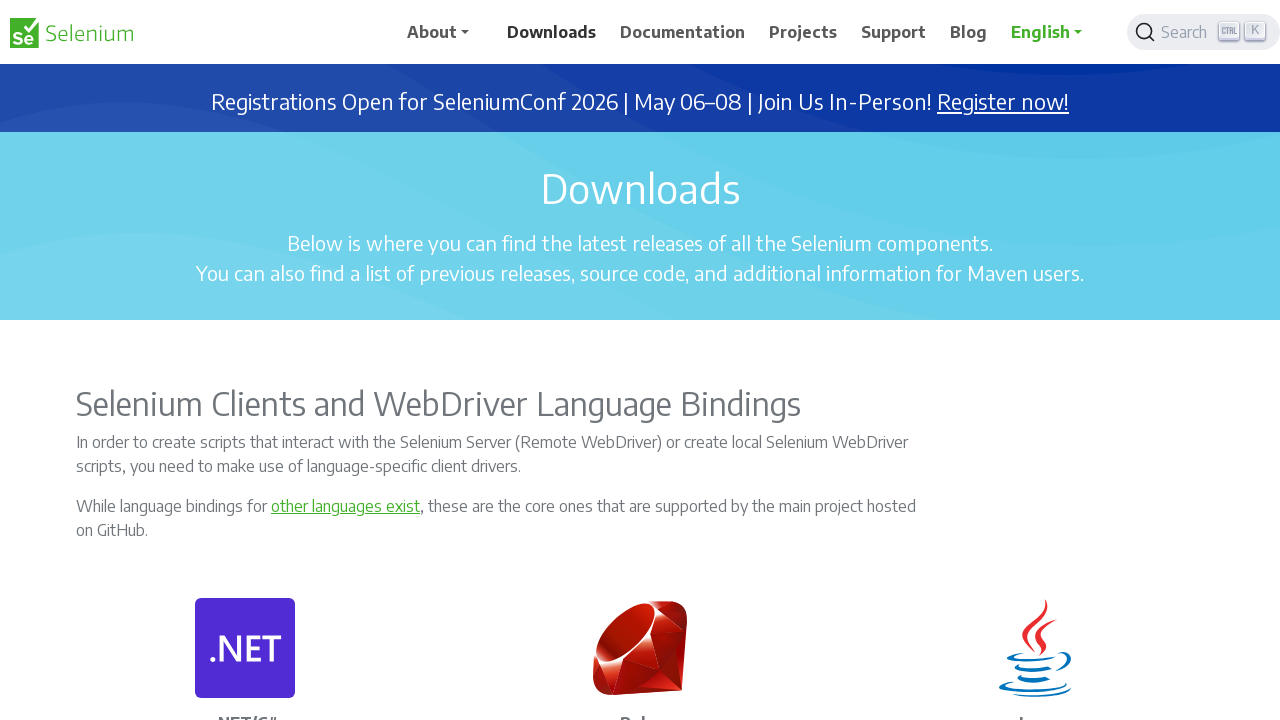

Verified page title is 'Downloads | Selenium'
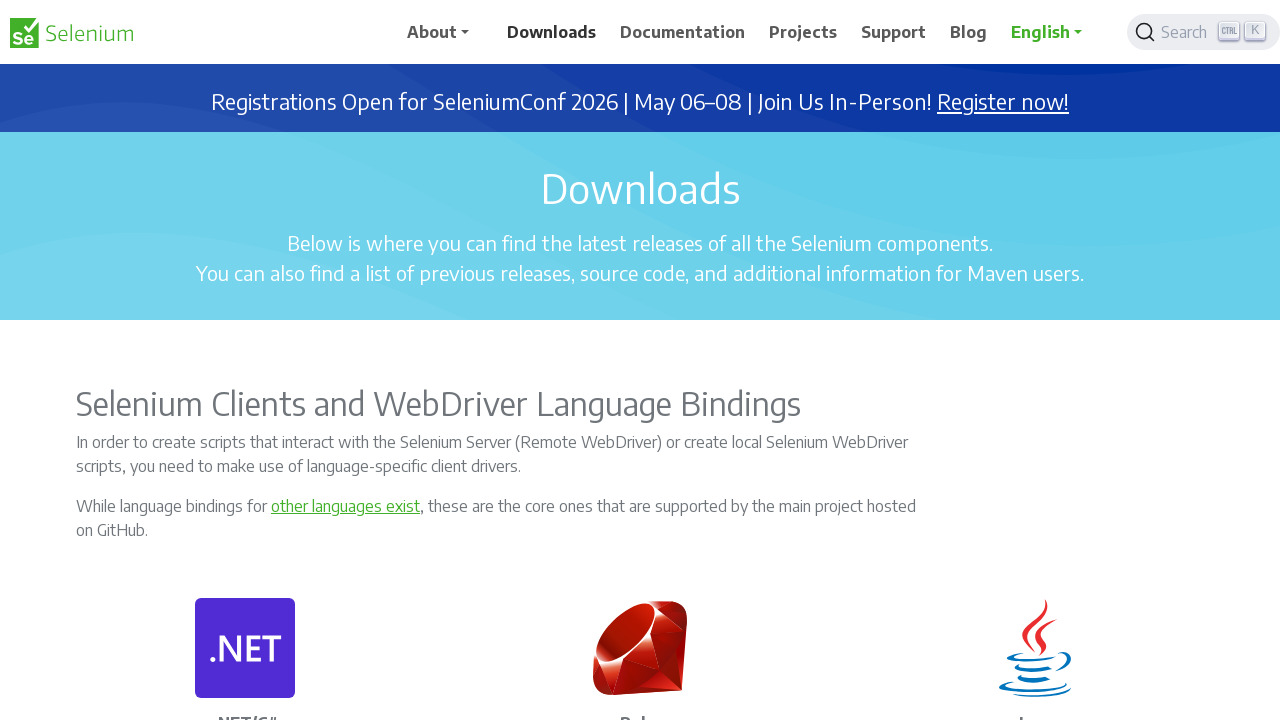

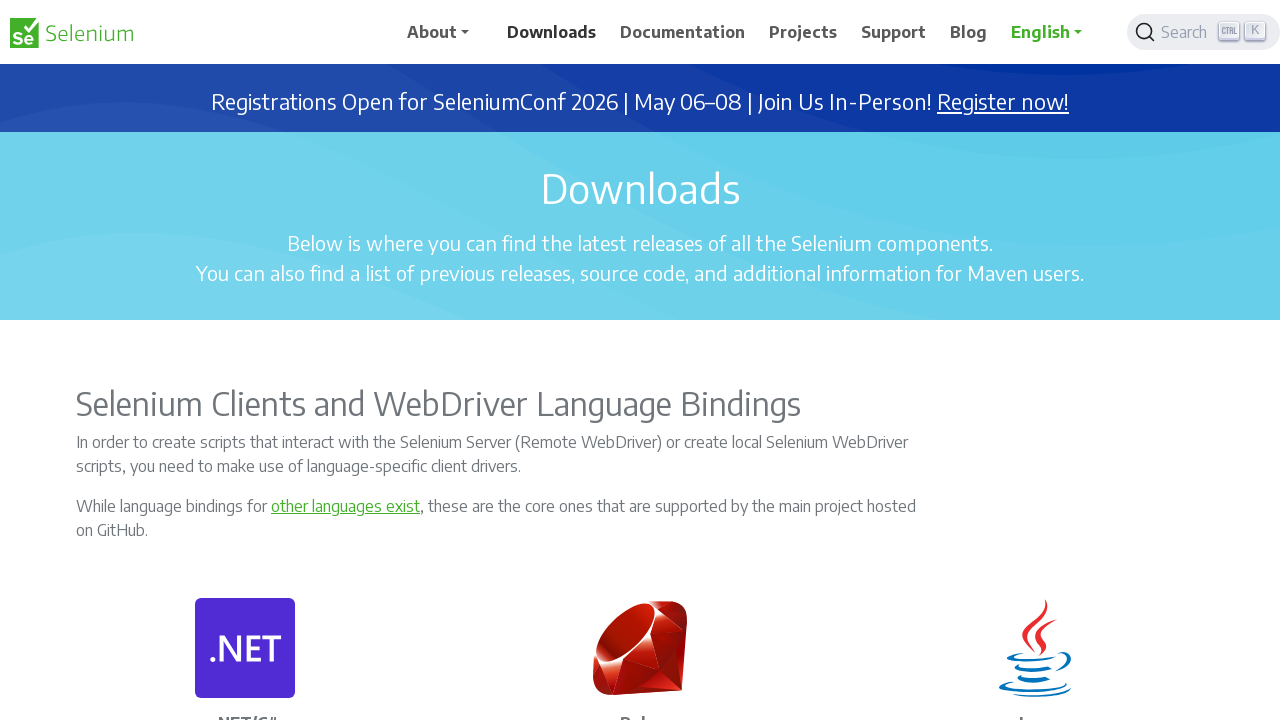